Demonstrates browser window management by maximizing, minimizing, and resizing the browser window, then navigating to Flipkart website.

Starting URL: https://flipkart.com

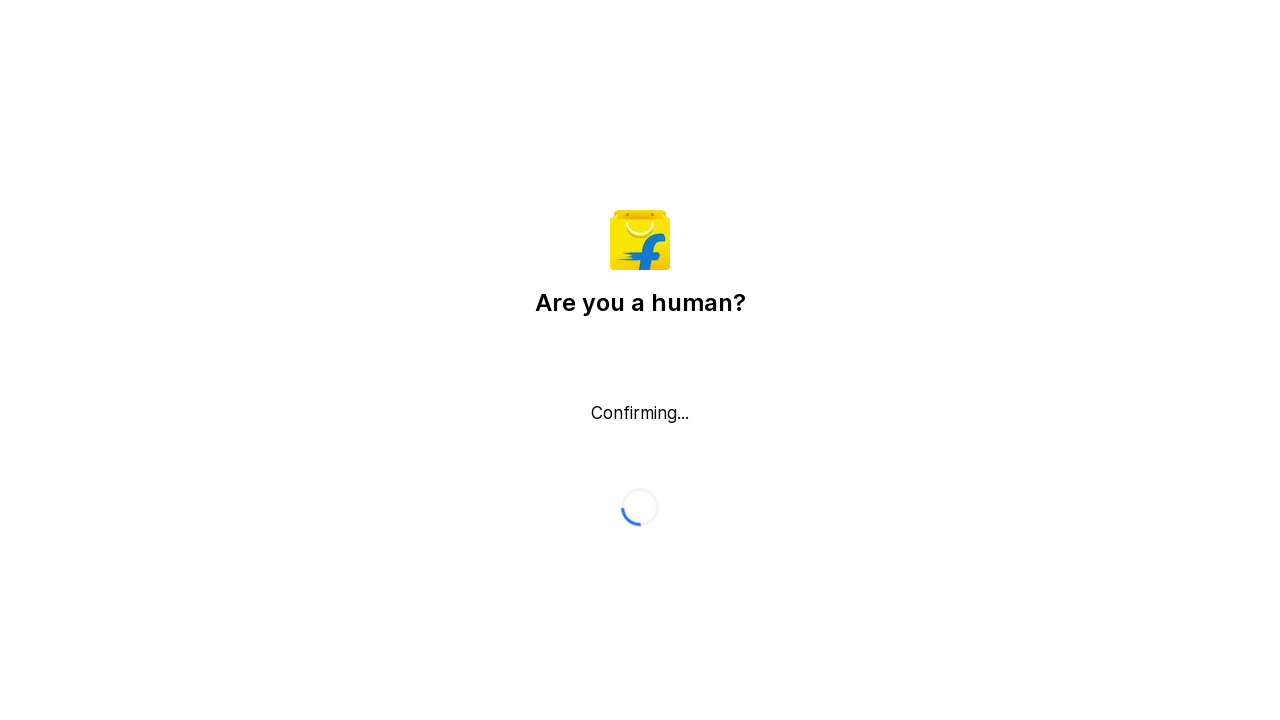

Set viewport to maximum size (1920x1080) to maximize browser window
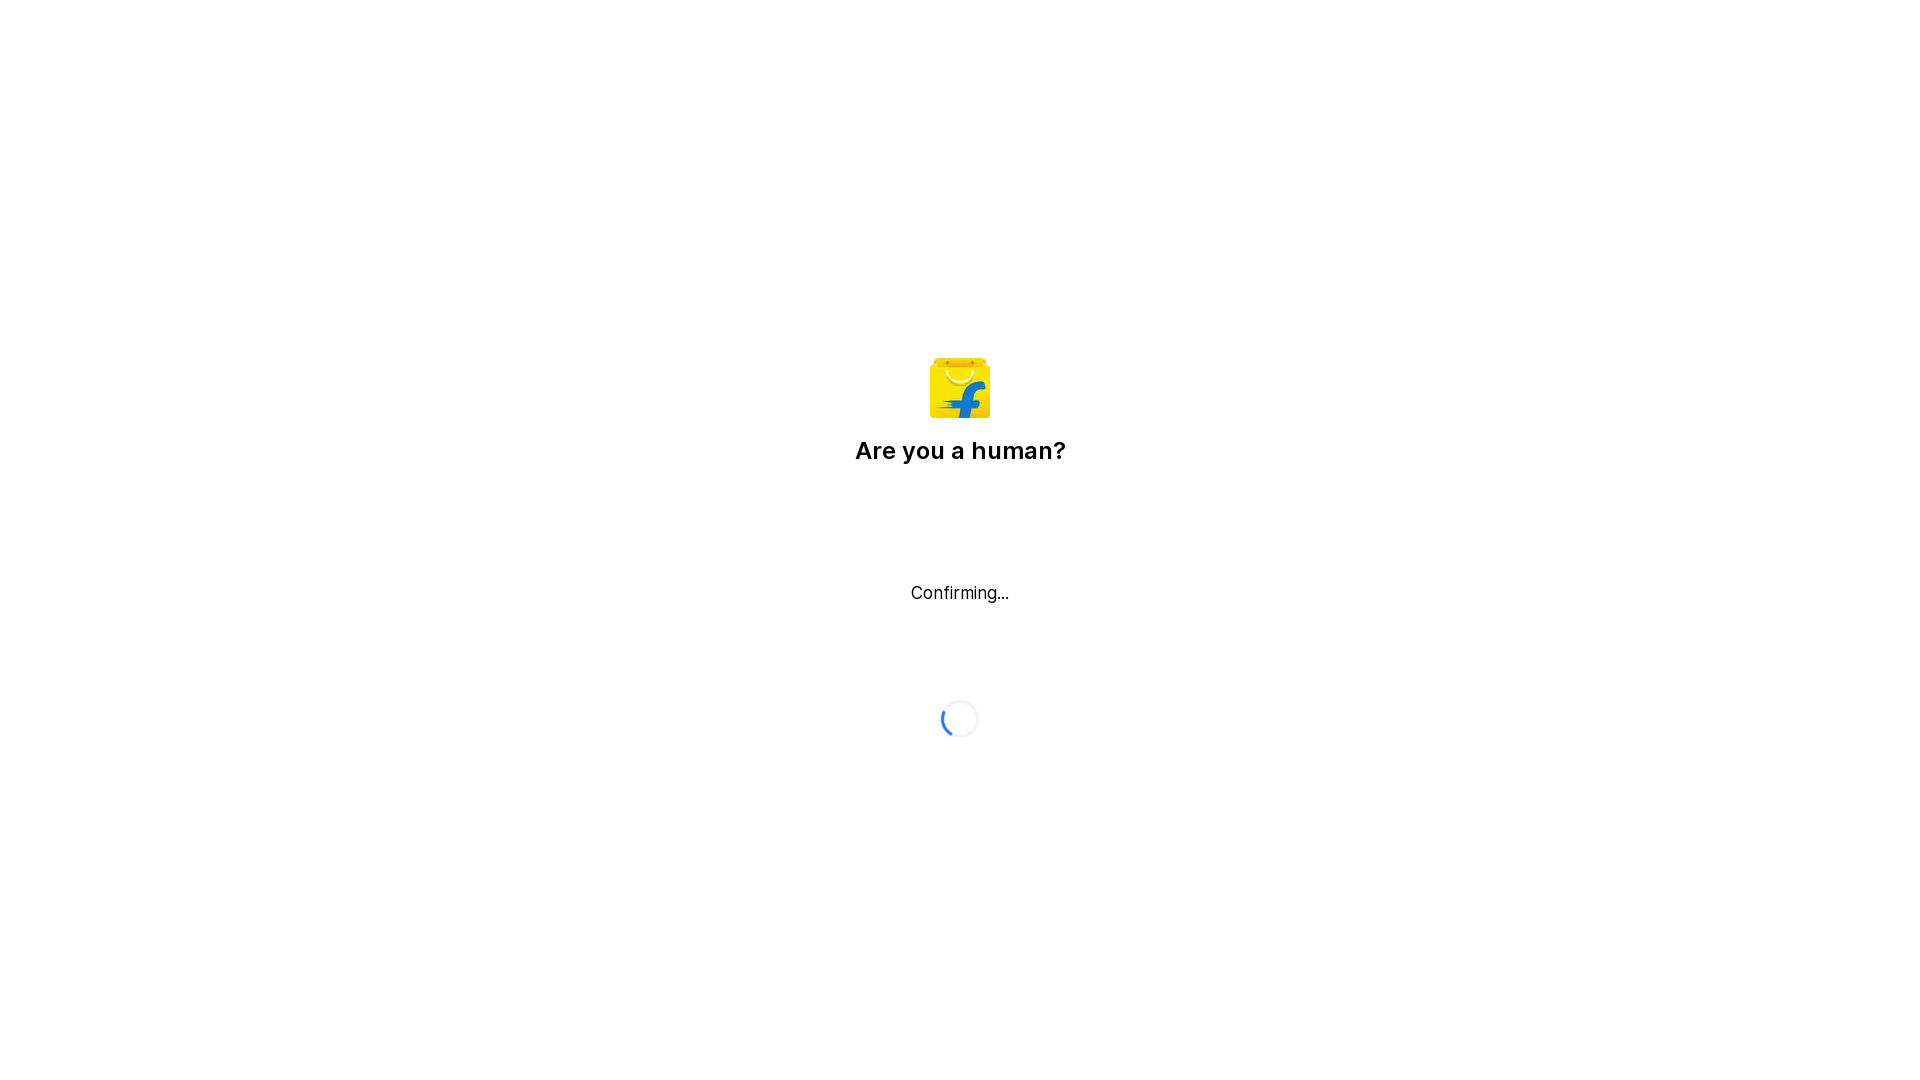

Resized browser window to custom size (760x760)
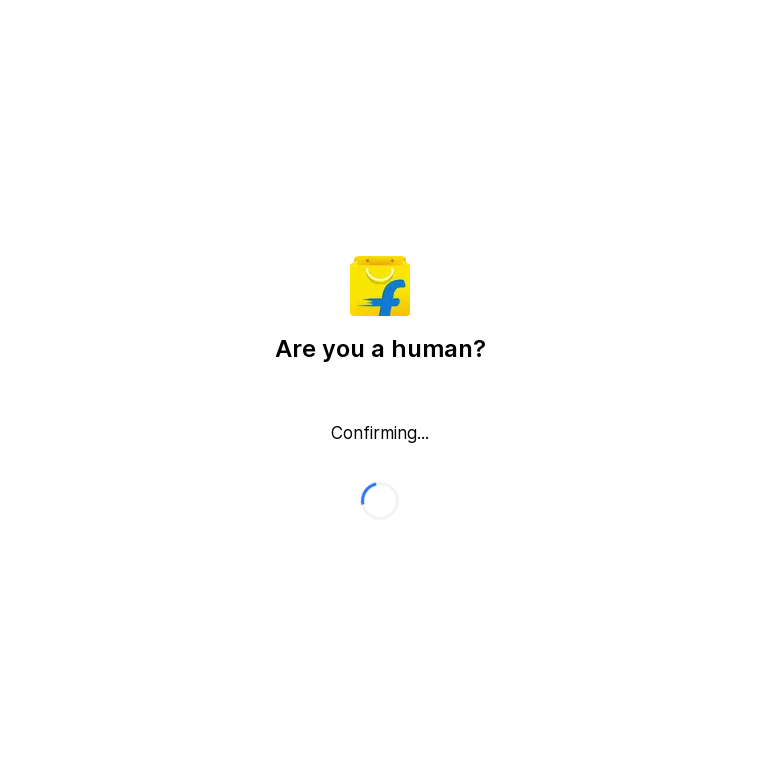

Waited for page to load and DOM content to be ready
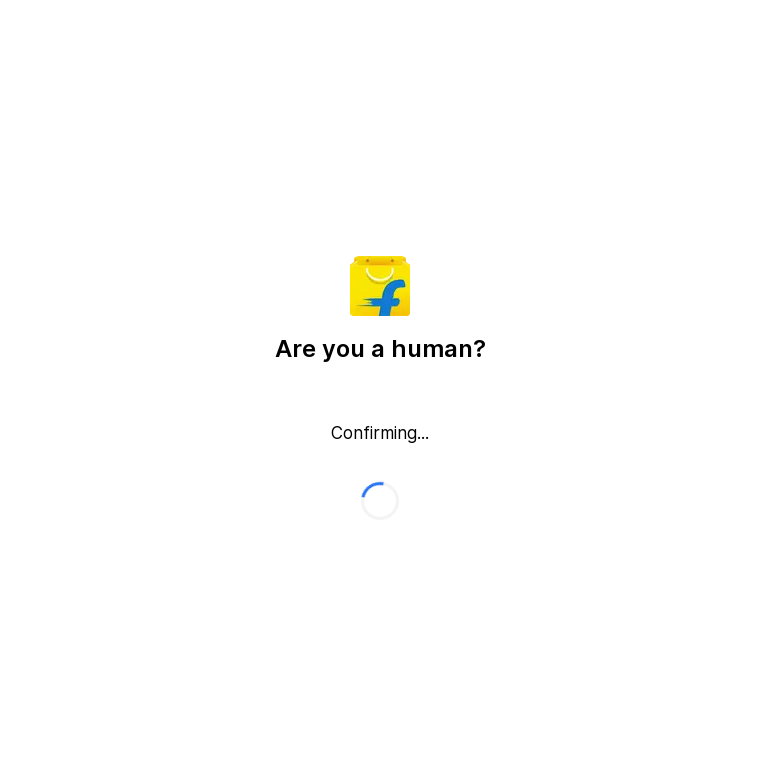

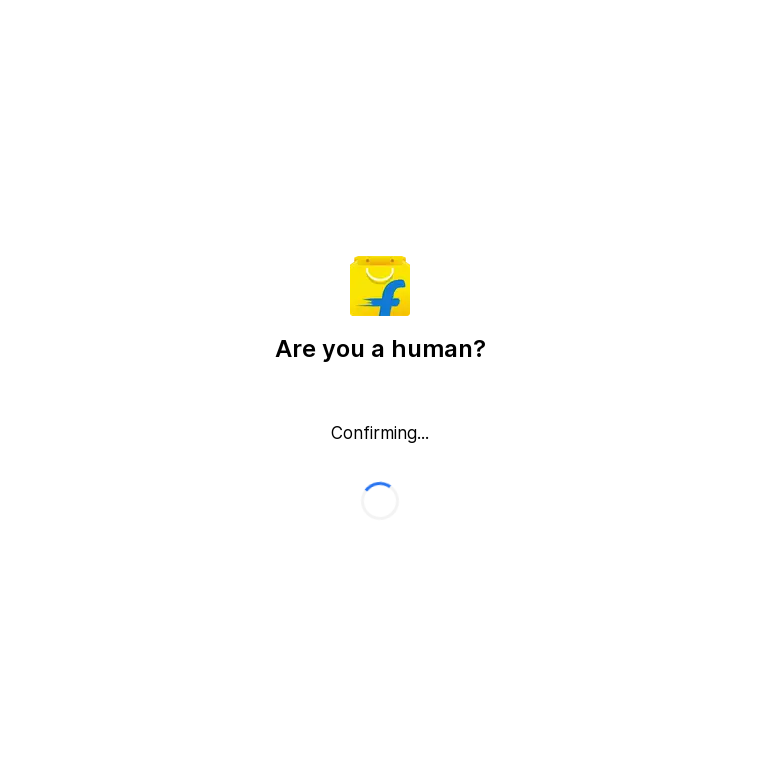